Tests multi-window handling by opening a new window through button clicks and switching between windows

Starting URL: https://demo.automationtesting.in/Windows.html

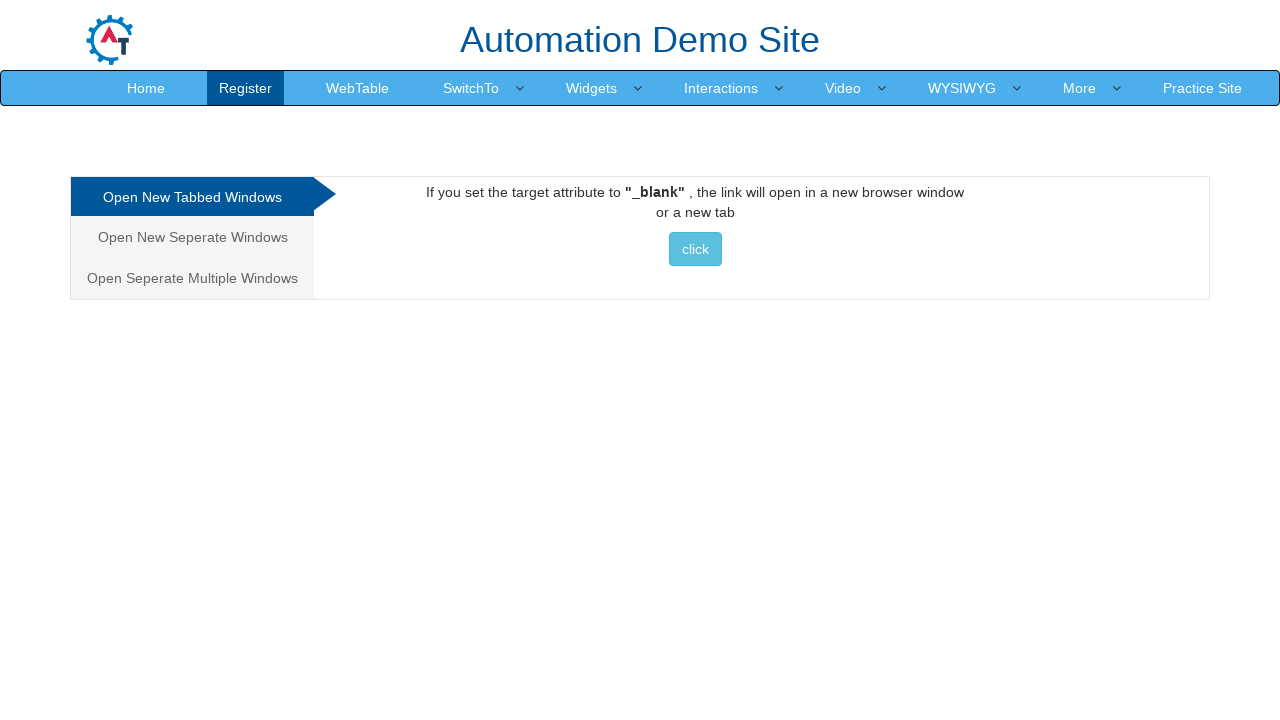

Clicked on 'Open New Seperate Windows' link to navigate to separate windows section at (192, 237) on xpath=//a[contains(text(),'Open New Seperate Windows')]
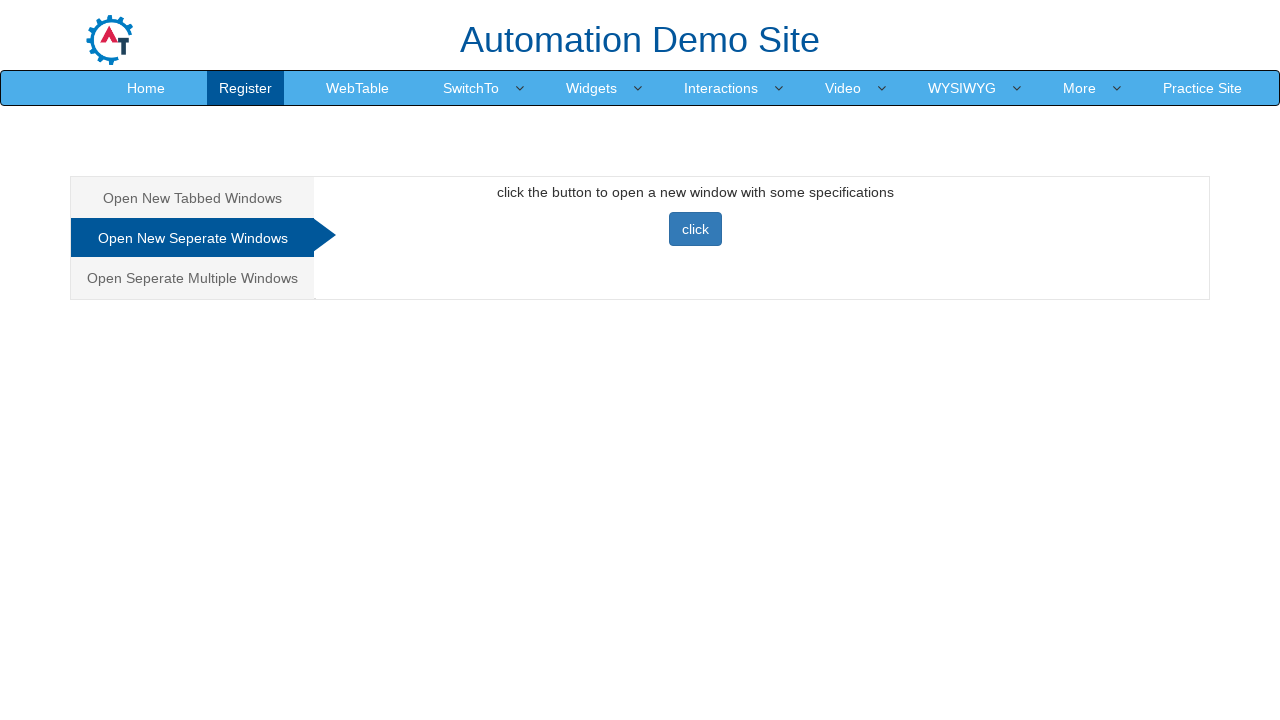

Clicked button to open a new window at (695, 229) on xpath=//div[@id='Seperate']//button[text()='click']
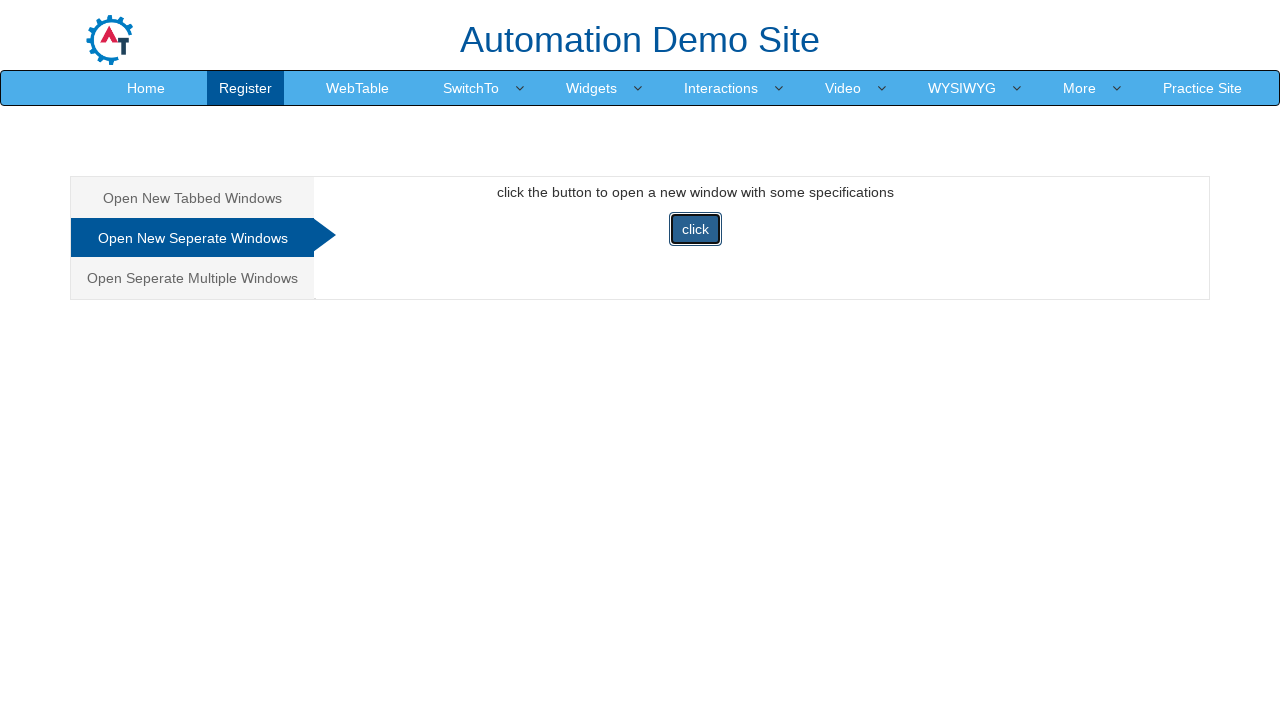

New page loaded successfully
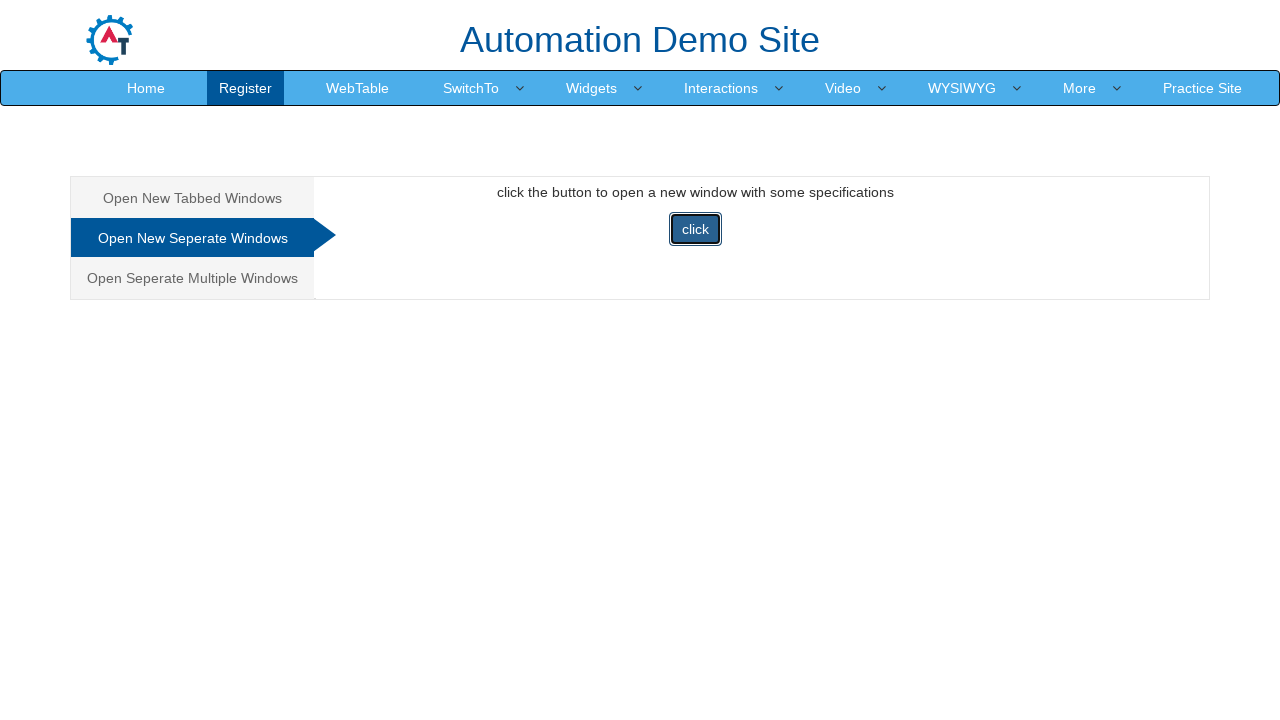

Closed the new window
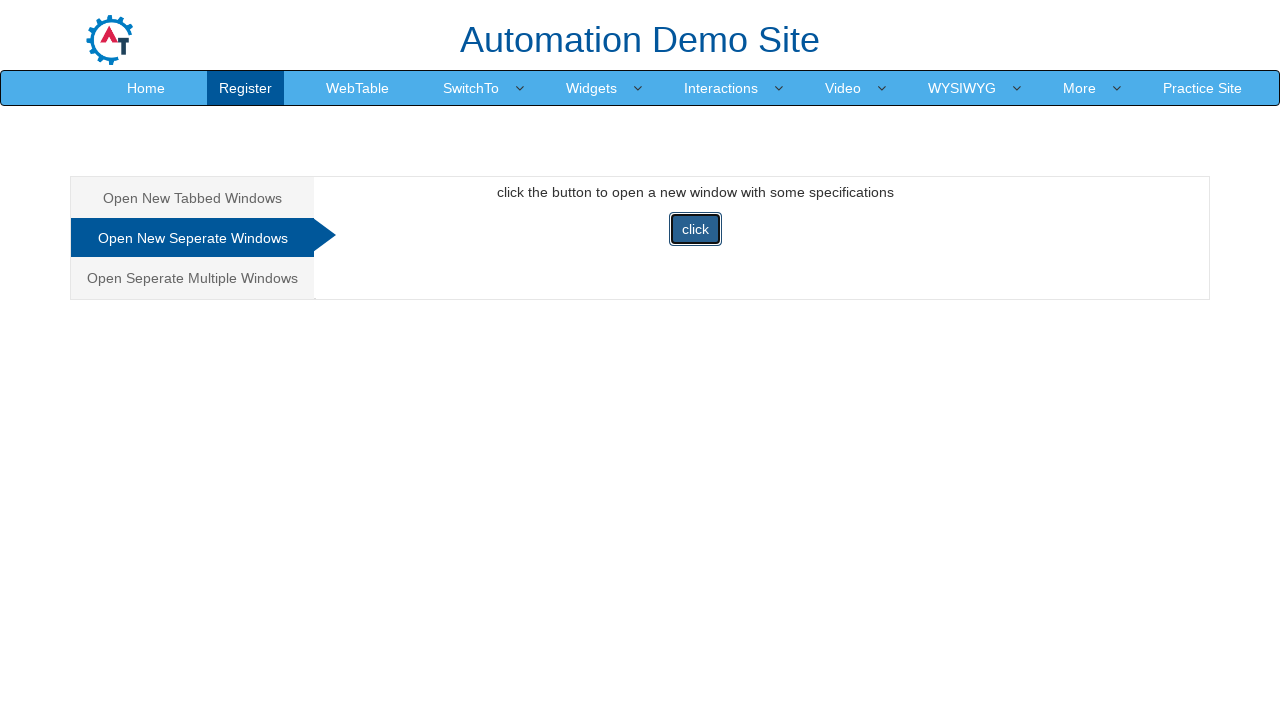

Original page is ready and in focus after closing new window
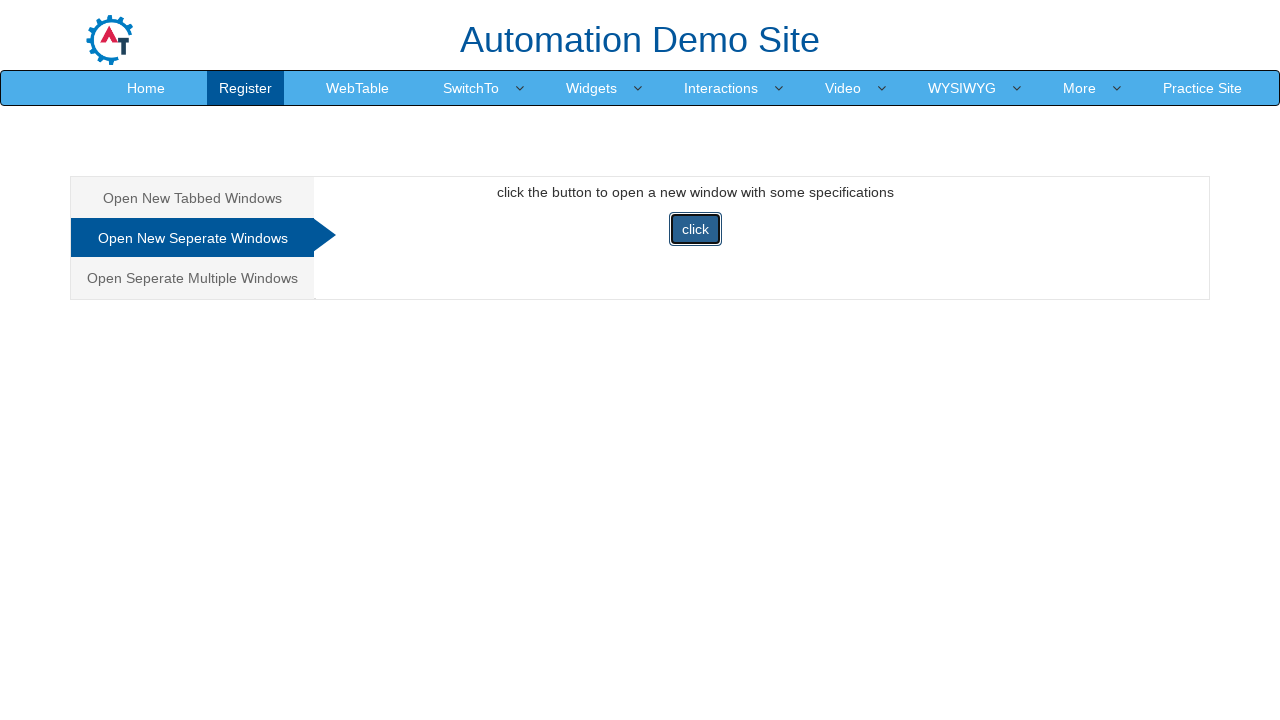

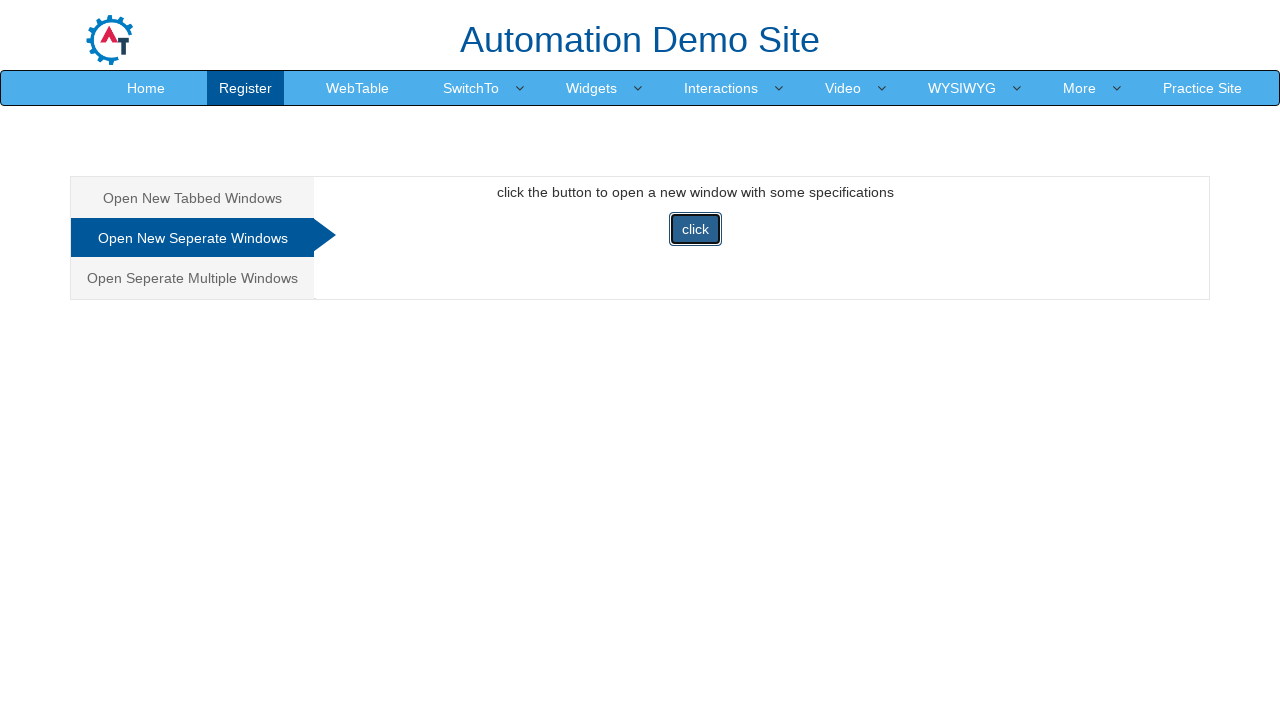